Tests drag and drop functionality by dragging an element from column A to column B using two different drag methods

Starting URL: https://the-internet.herokuapp.com/drag_and_drop

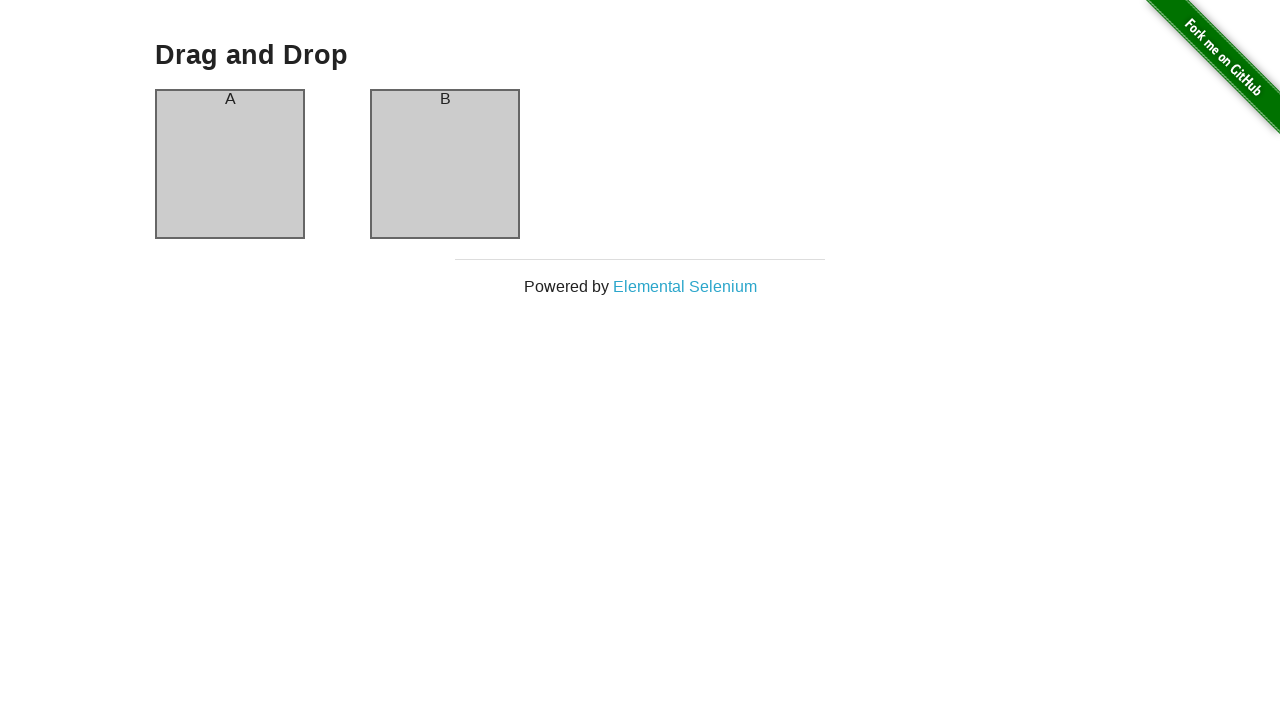

Waited for column A element to be visible
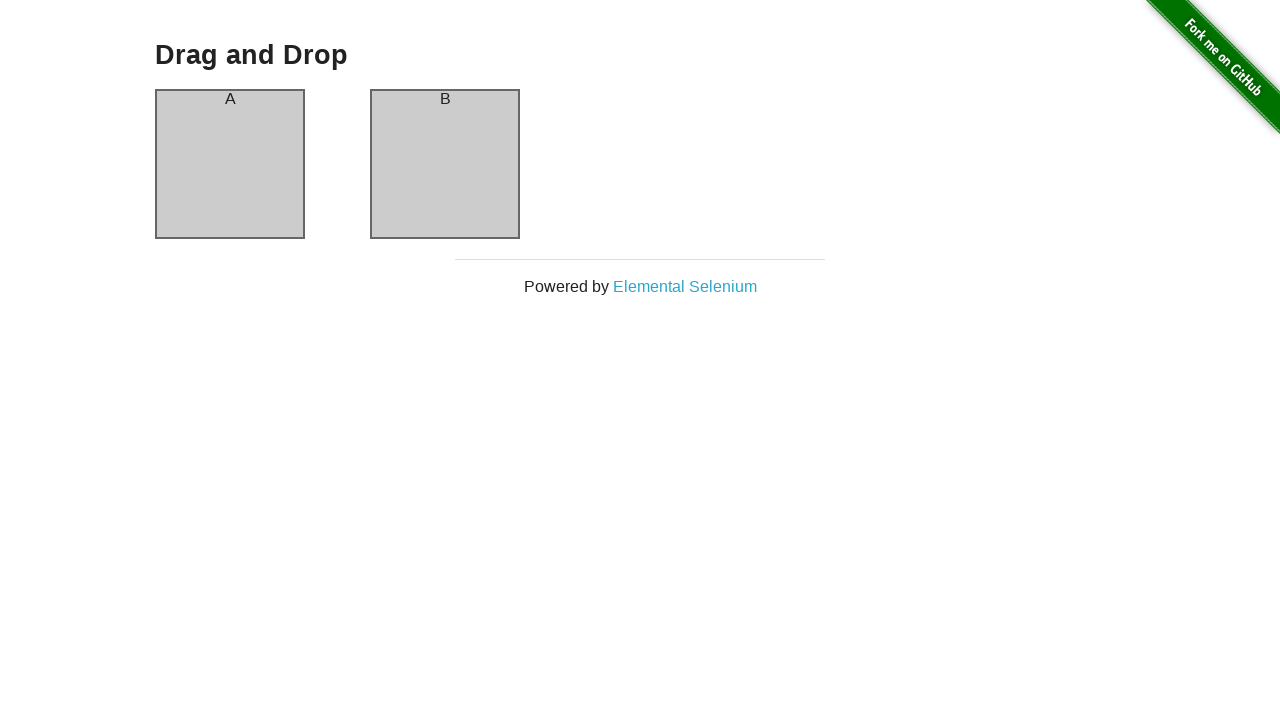

Waited for column B element to be visible
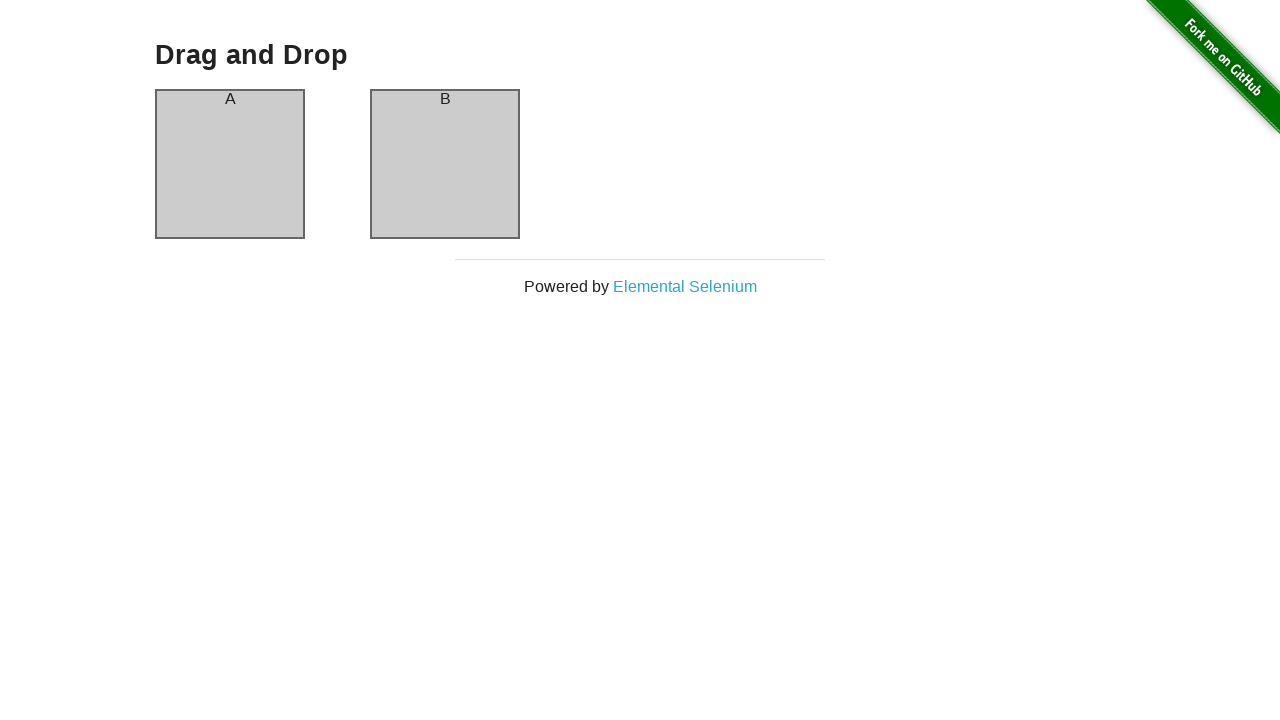

Located source element (column A)
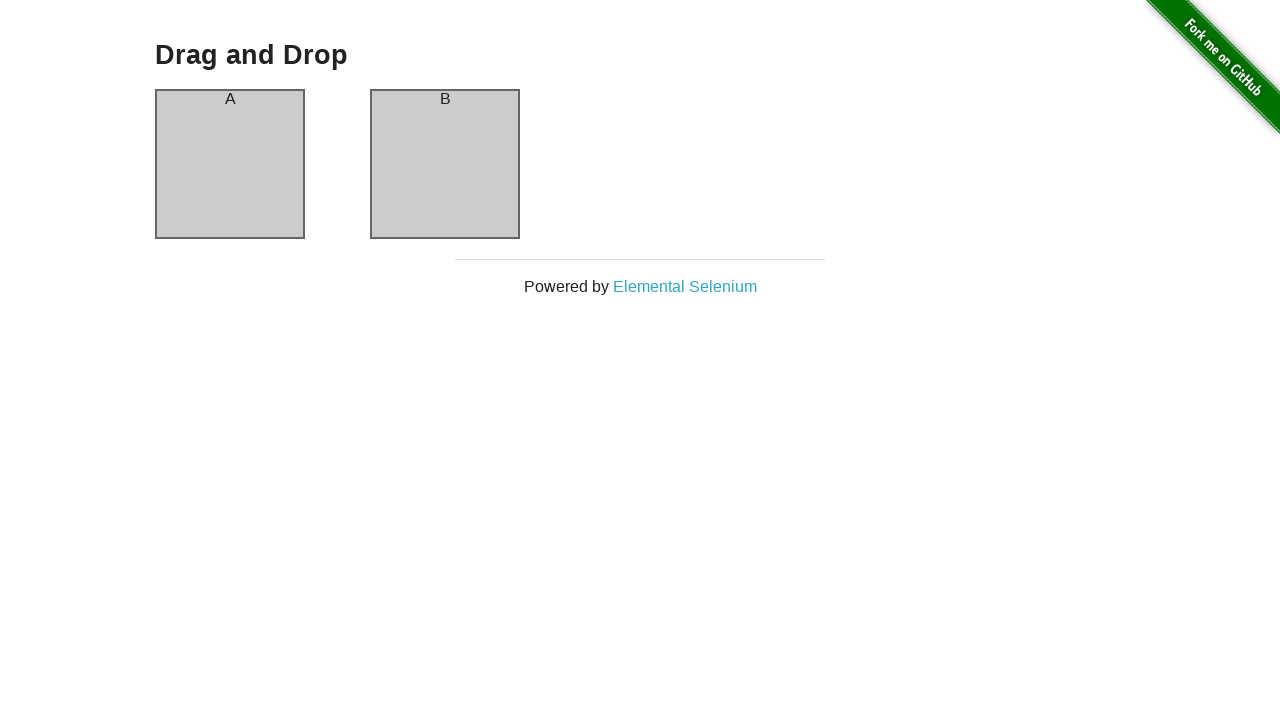

Located target element (column B)
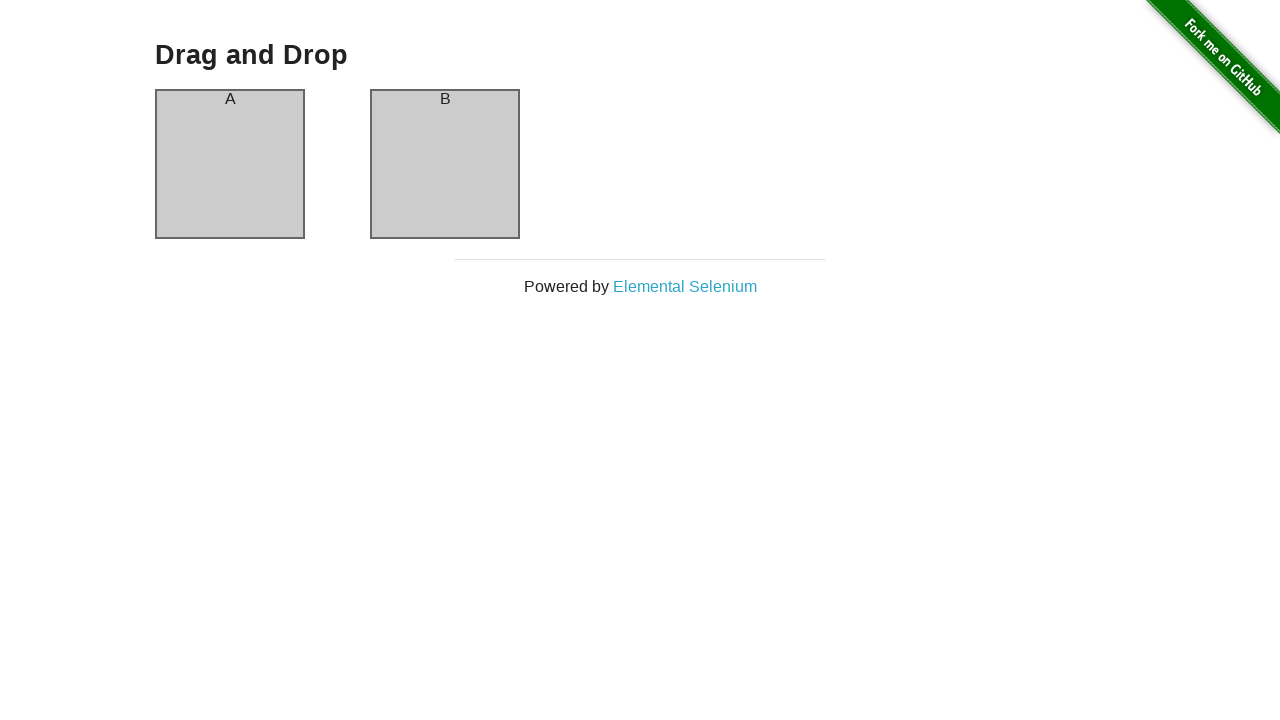

First drag and drop: dragged element from column A to column B at (445, 164)
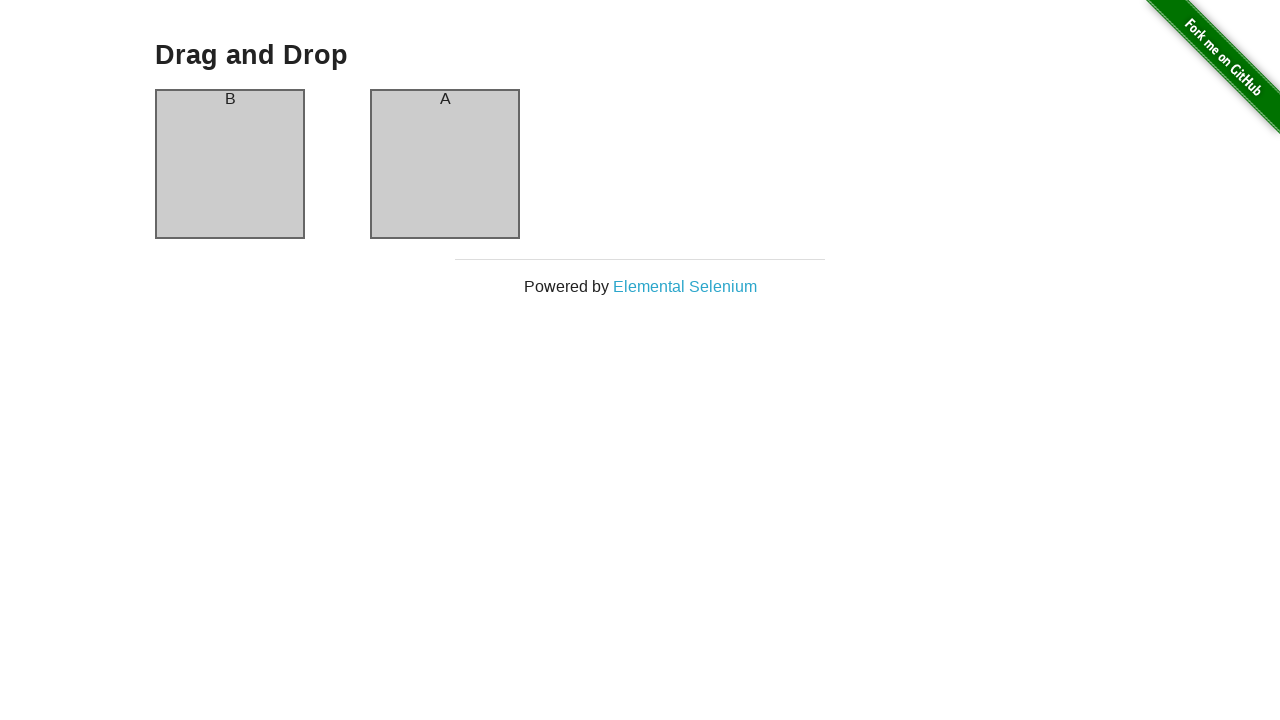

Second drag and drop: dragged element from column A to column B at (445, 164)
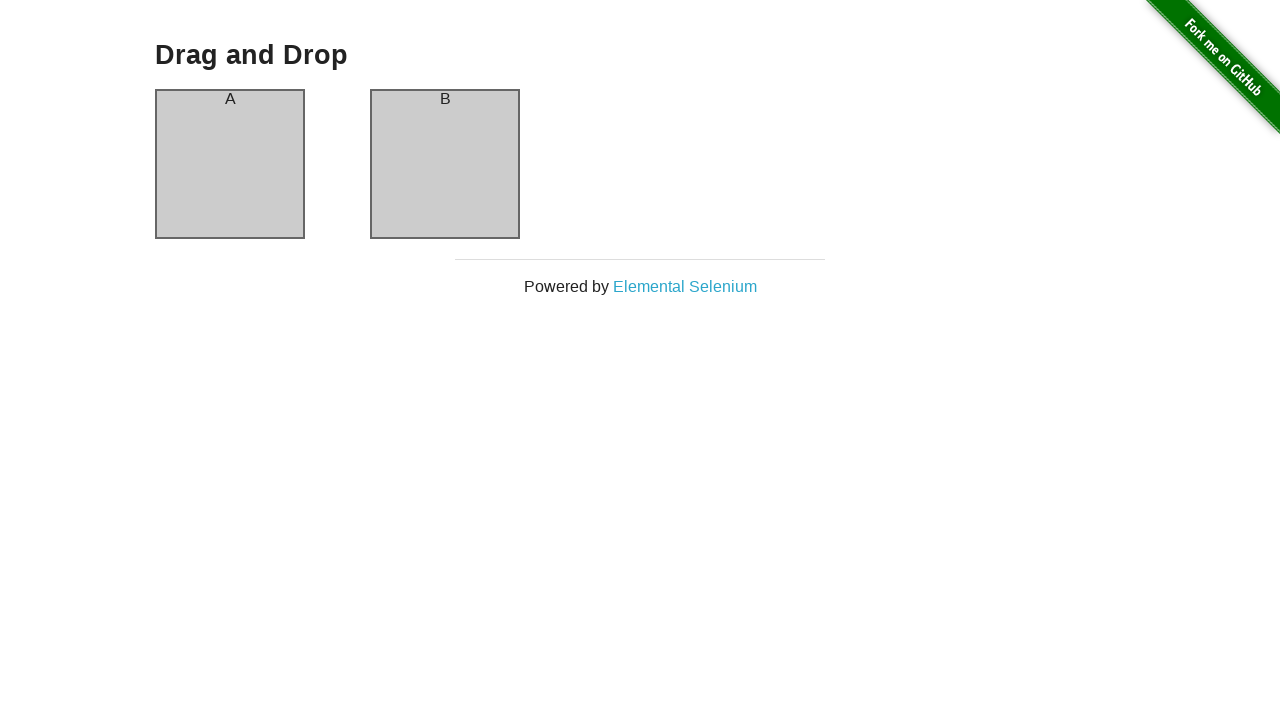

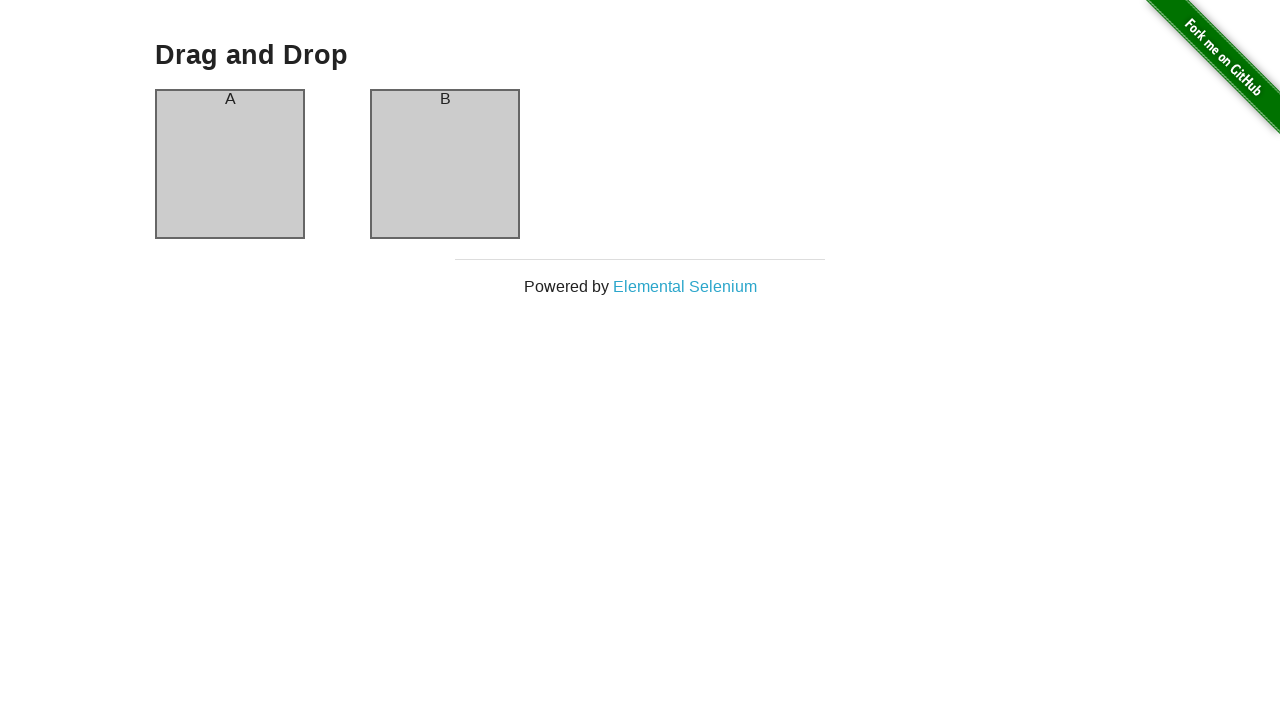